Tests dynamic element manipulation by clicking Add Element button multiple times and verifying Delete buttons are created

Starting URL: http://the-internet.herokuapp.com/add_remove_elements/

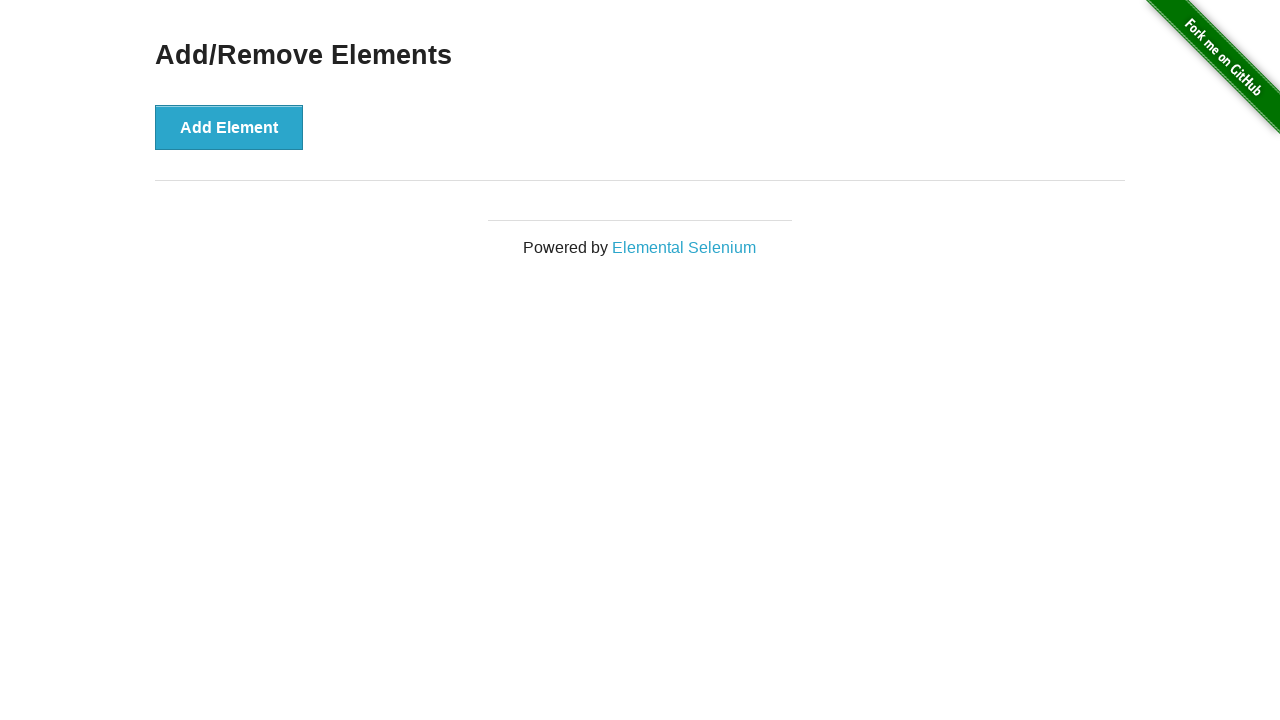

Clicked Add Element button (iteration 1) at (229, 127) on #content > div > button
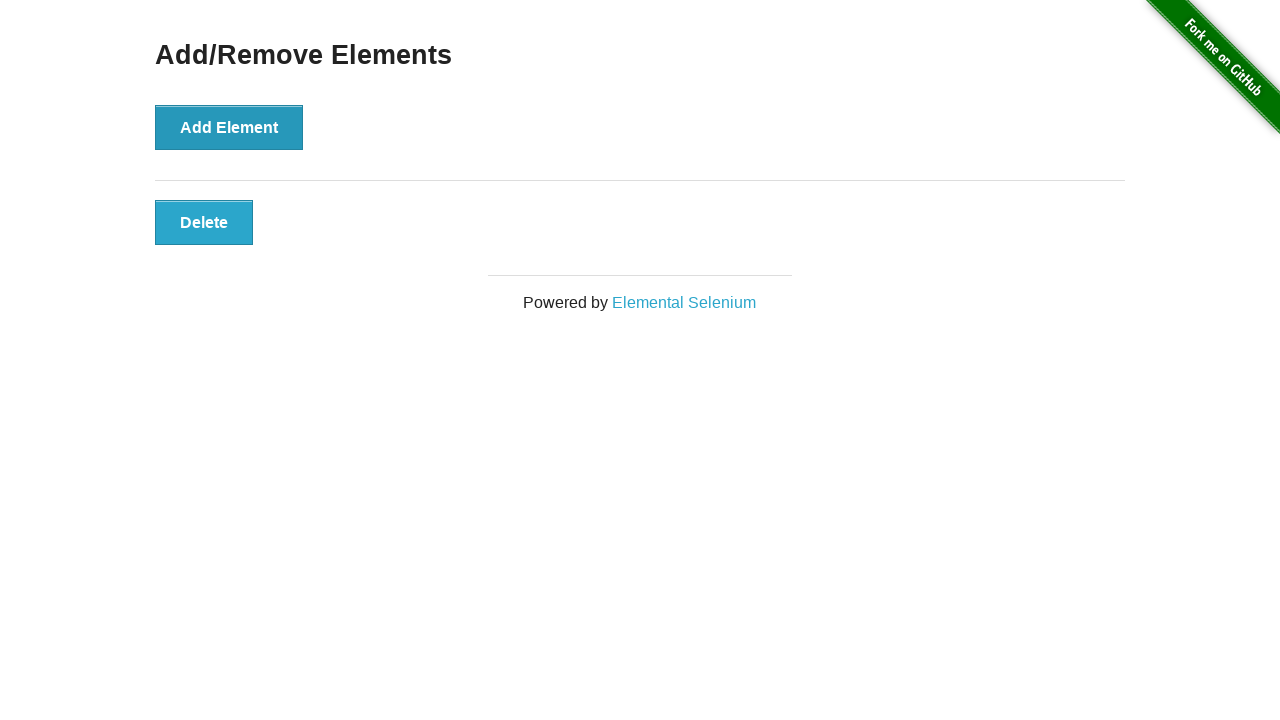

Clicked Add Element button (iteration 2) at (229, 127) on #content > div > button
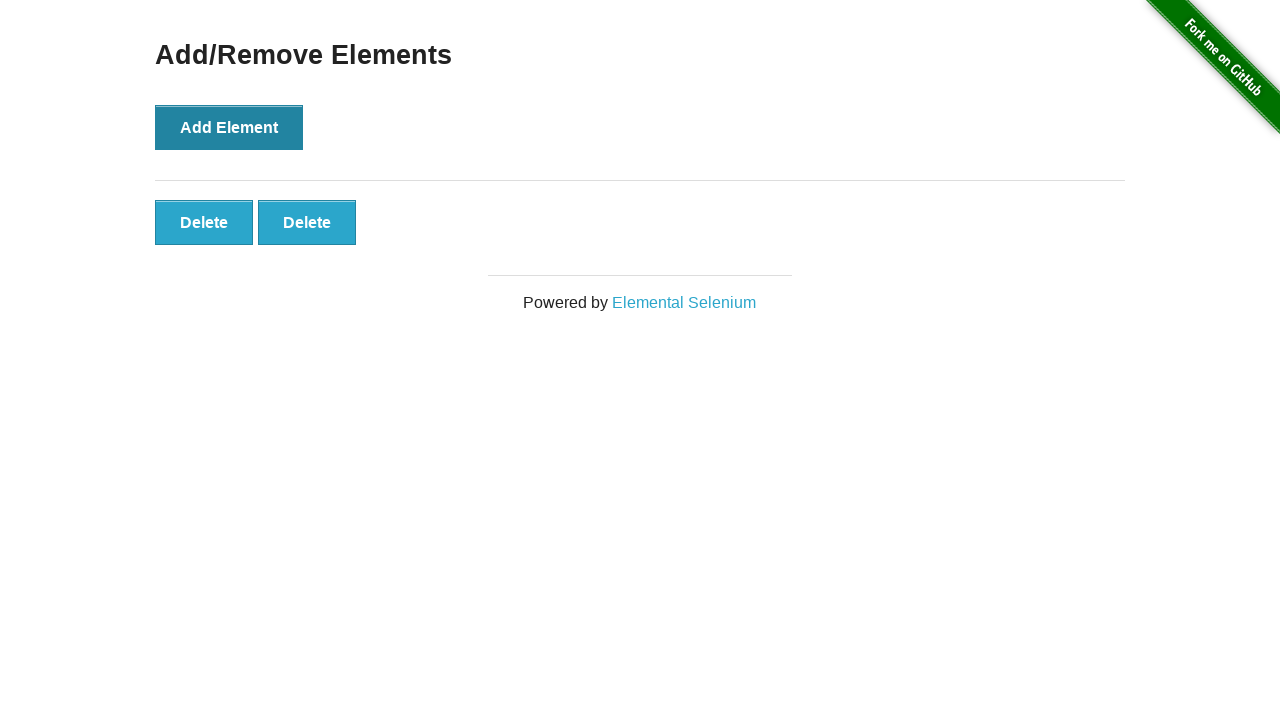

Clicked Add Element button (iteration 3) at (229, 127) on #content > div > button
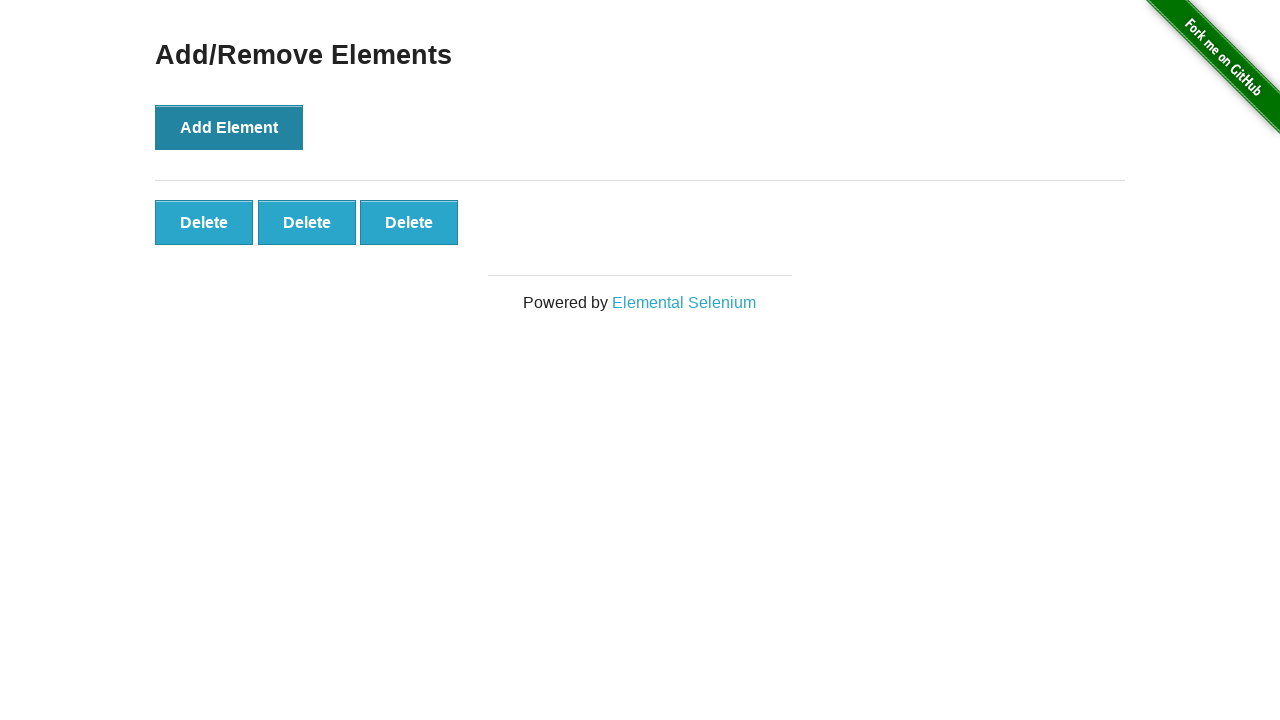

Waited for third Delete button to be created
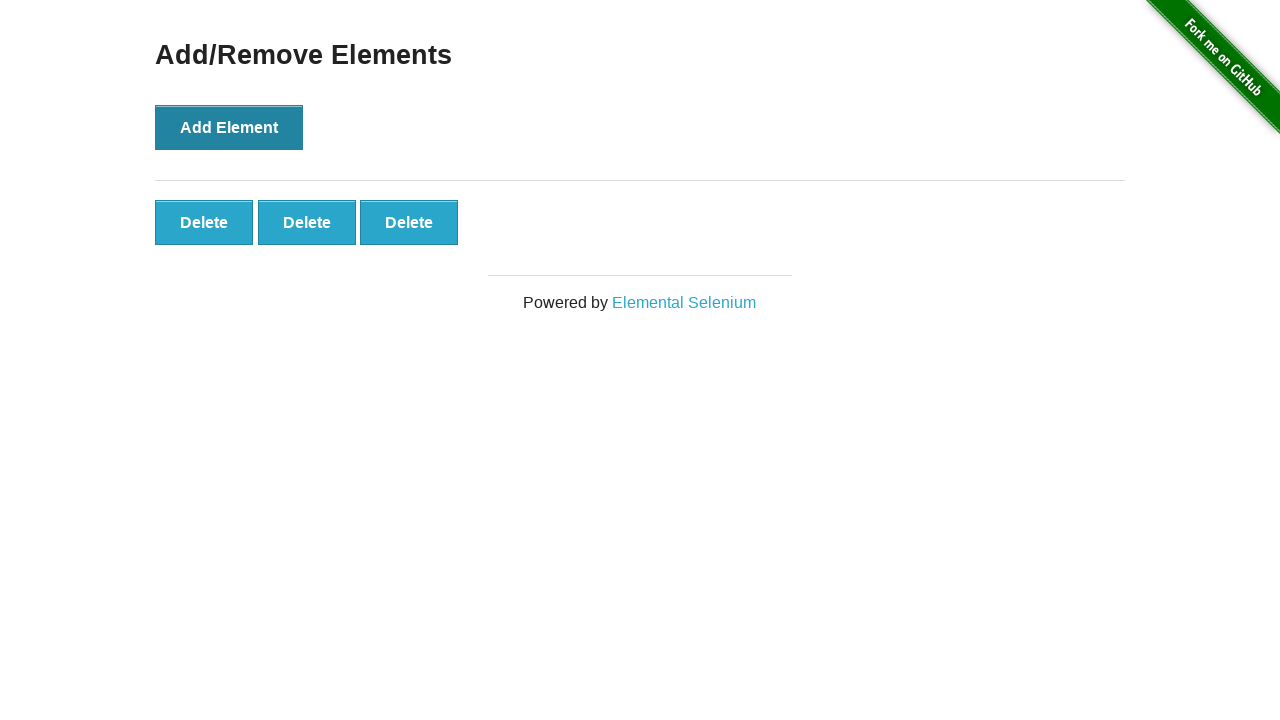

Located the third Delete button using nth-child selector
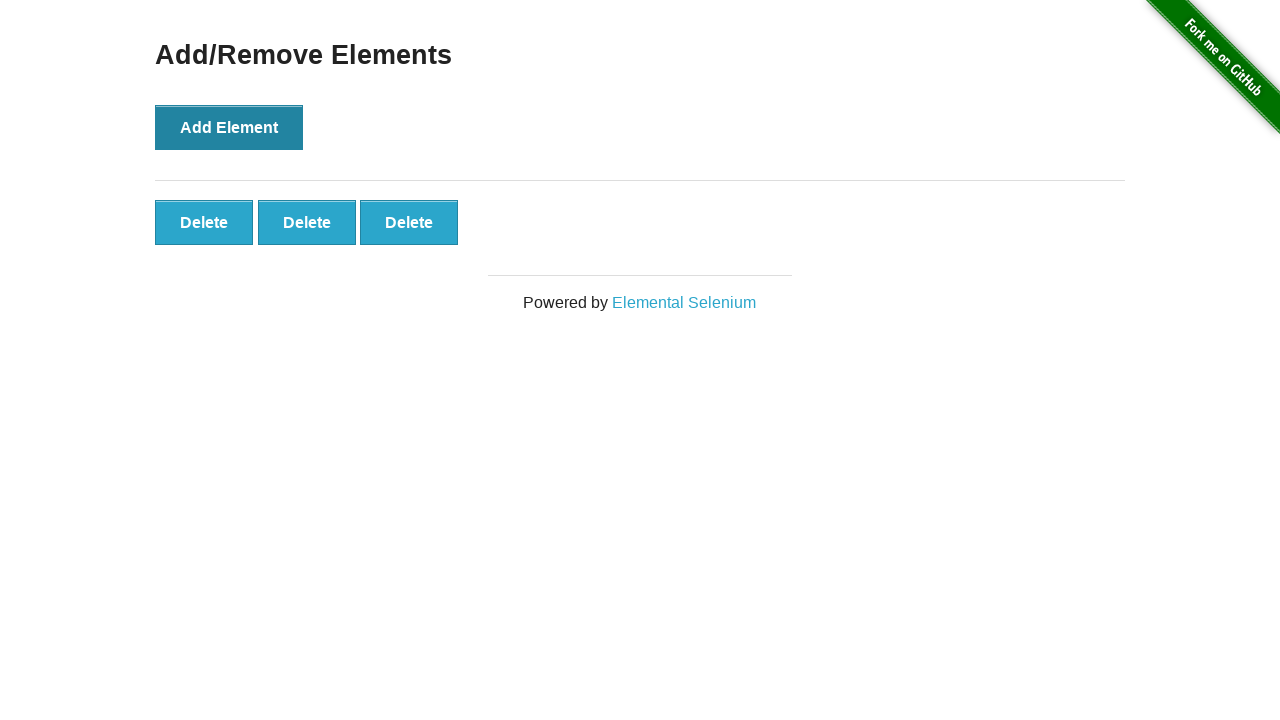

Retrieved text from third Delete button: 'Delete'
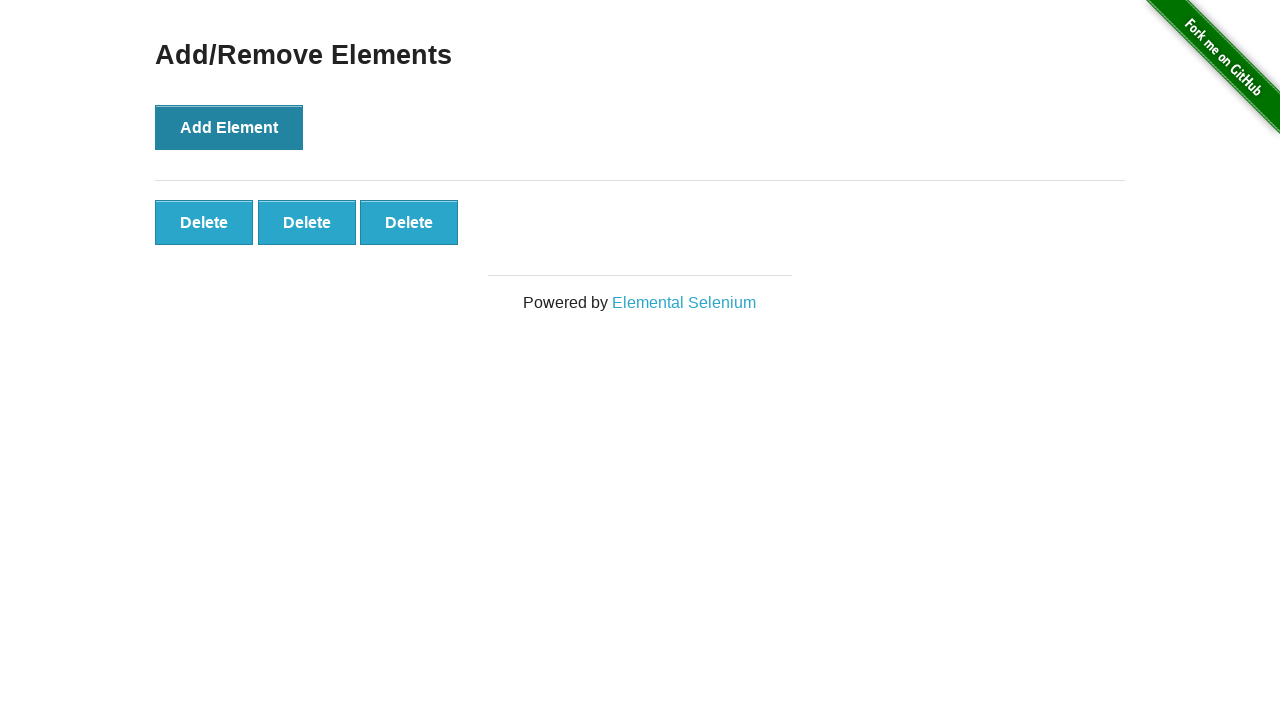

Located all Delete buttons with class starting with 'added' (count: 3)
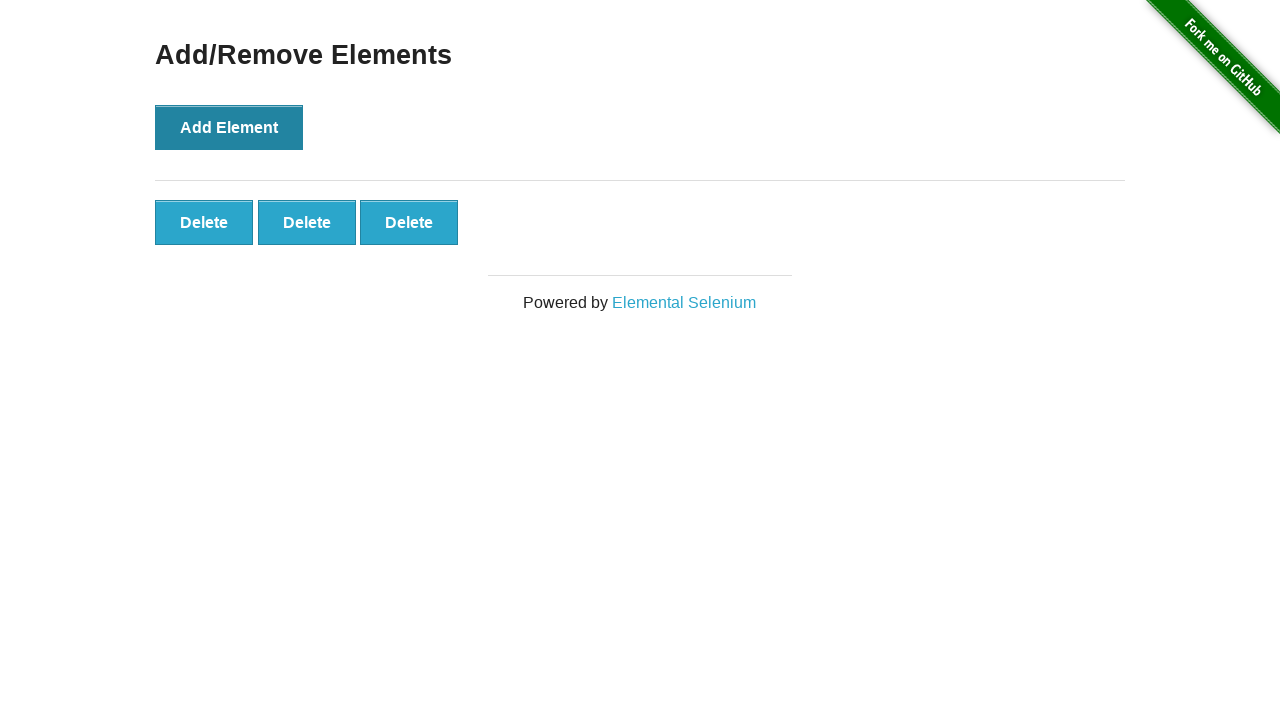

Retrieved the last Delete button from the collection
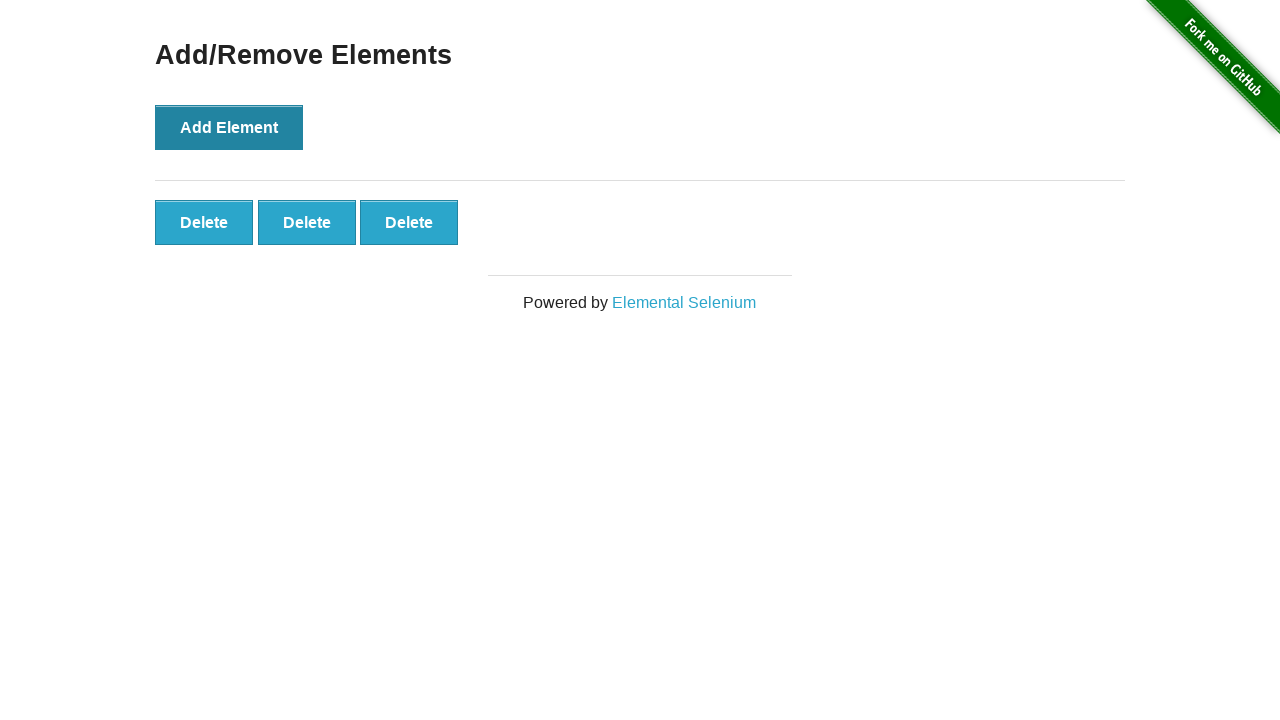

Retrieved text from last Delete button: 'Delete'
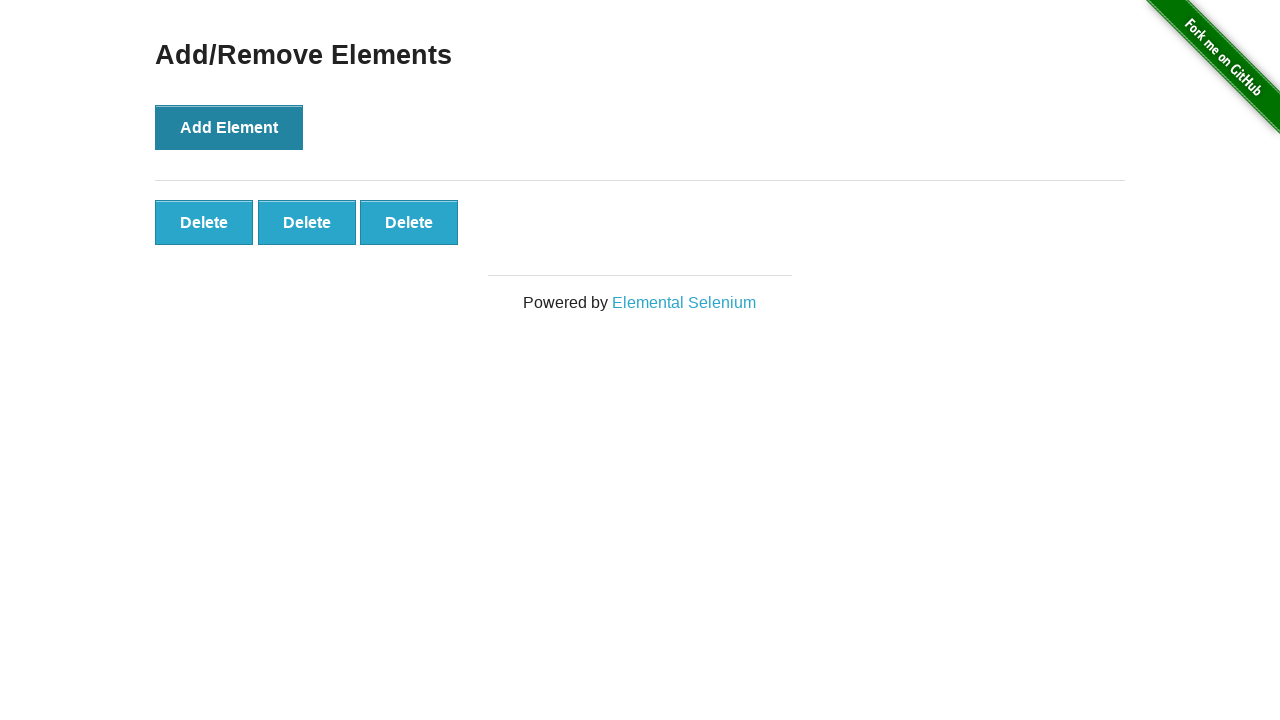

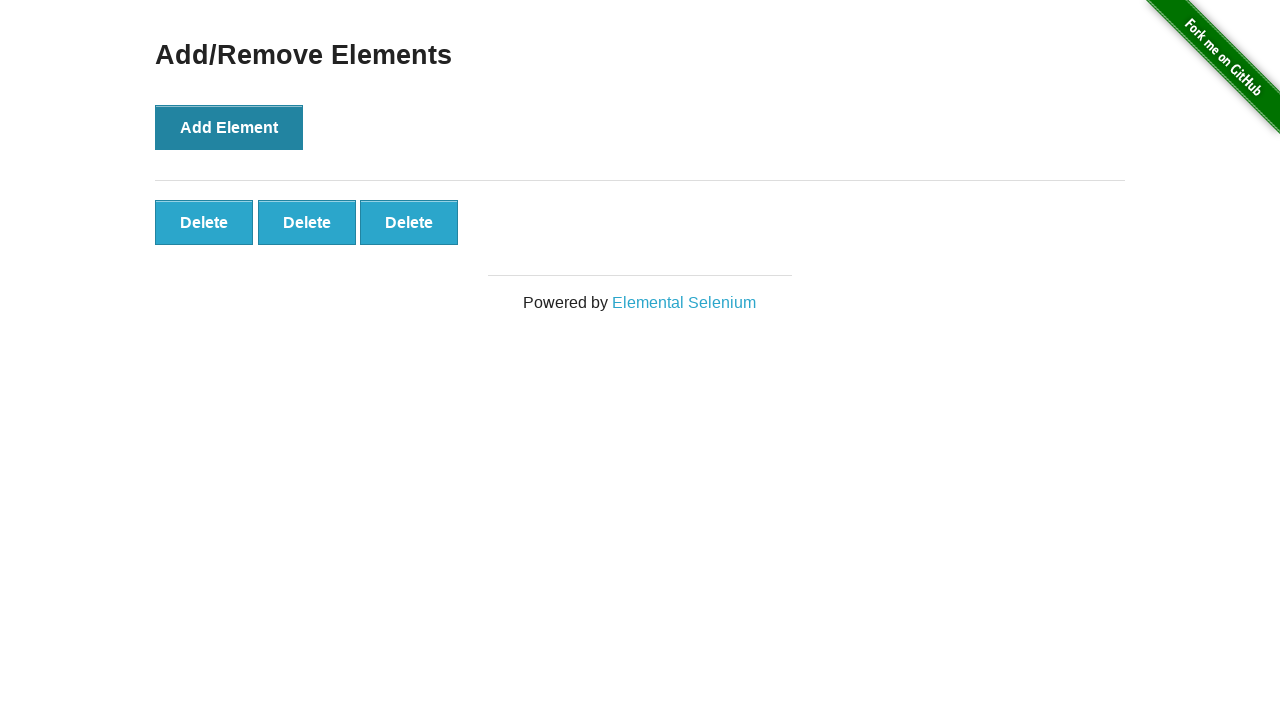